Tests button clicking functionality by locating and clicking a button using CSS selector

Starting URL: https://www.automationtesting.co.uk/buttons.html

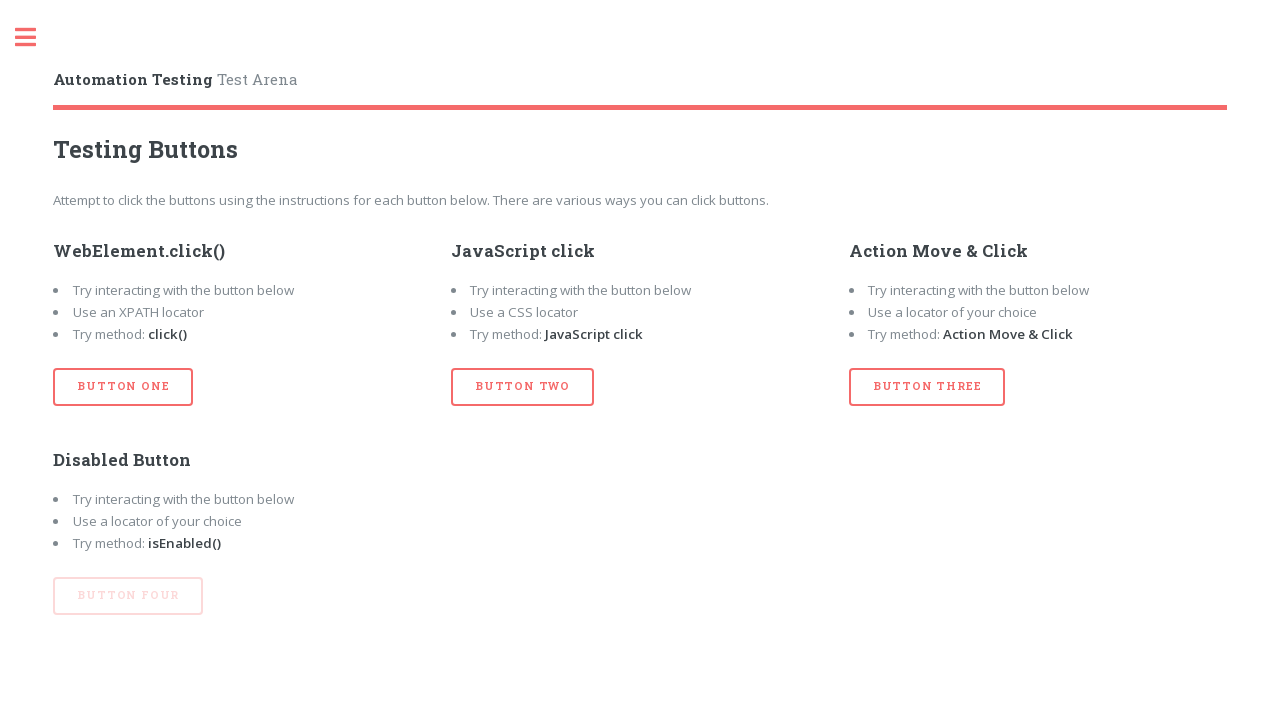

Clicked button with id 'btn_one' using CSS selector at (123, 387) on button#btn_one
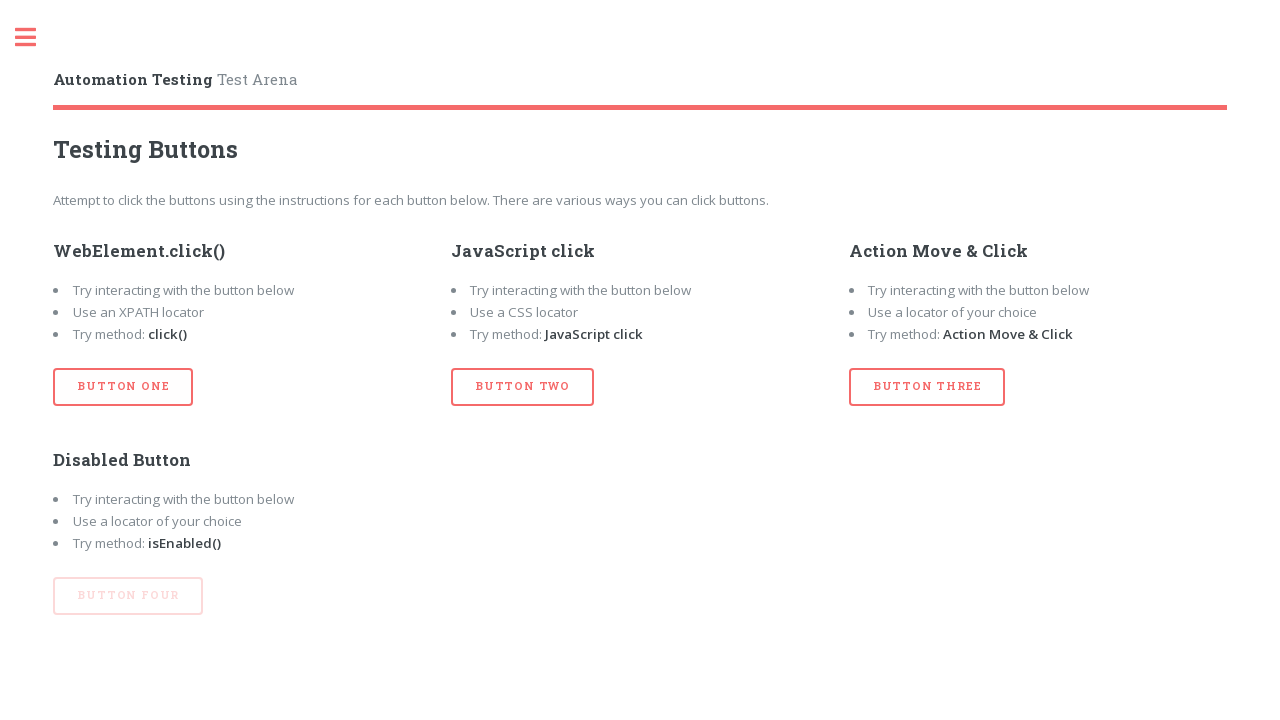

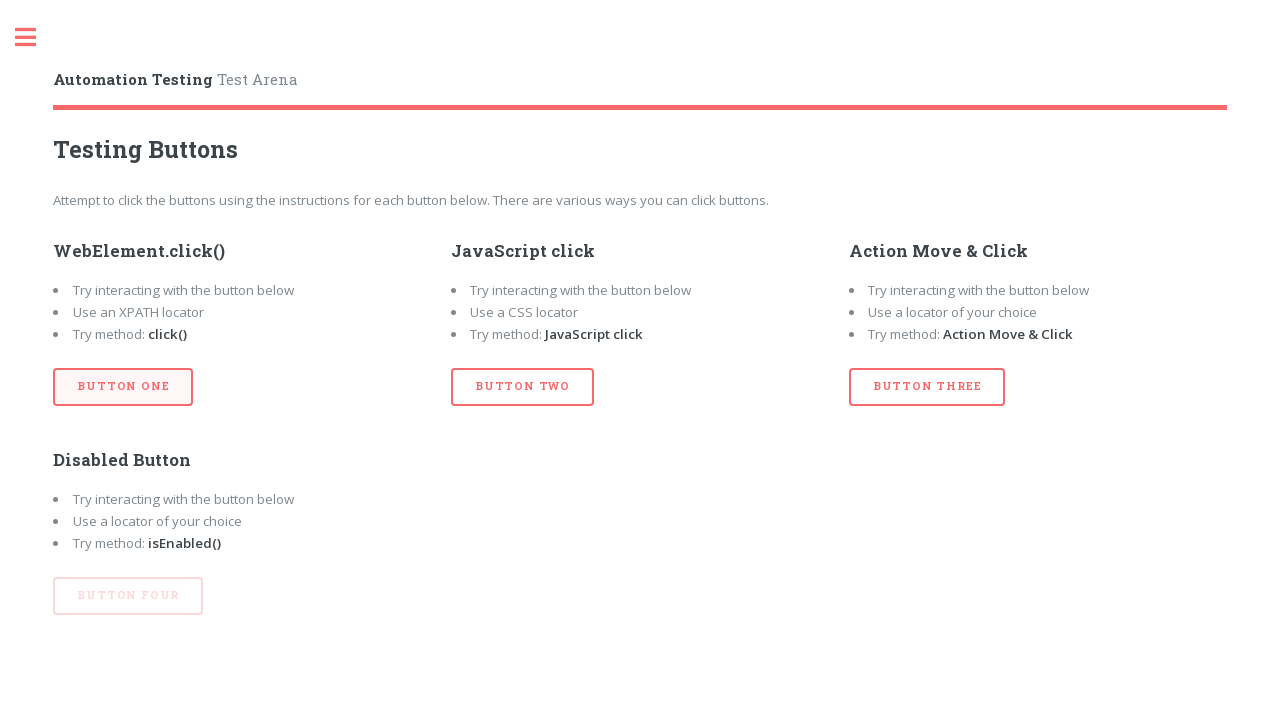